Tests bootstrap dropdown functionality by clicking the dropdown button to open it, then selecting the "javaScript" option from the dropdown menu.

Starting URL: http://seleniumpractise.blogspot.com/2016/08/bootstrap-dropdown-example-for-selenium.html

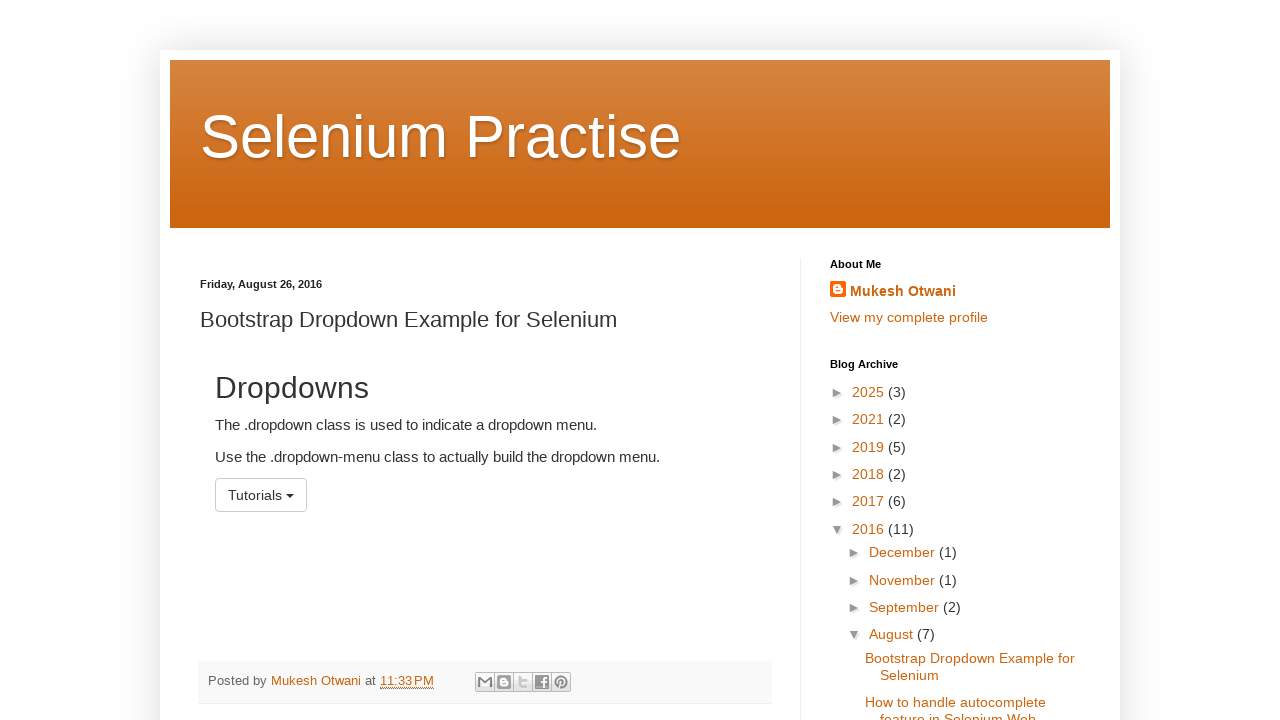

Navigated to bootstrap dropdown example page
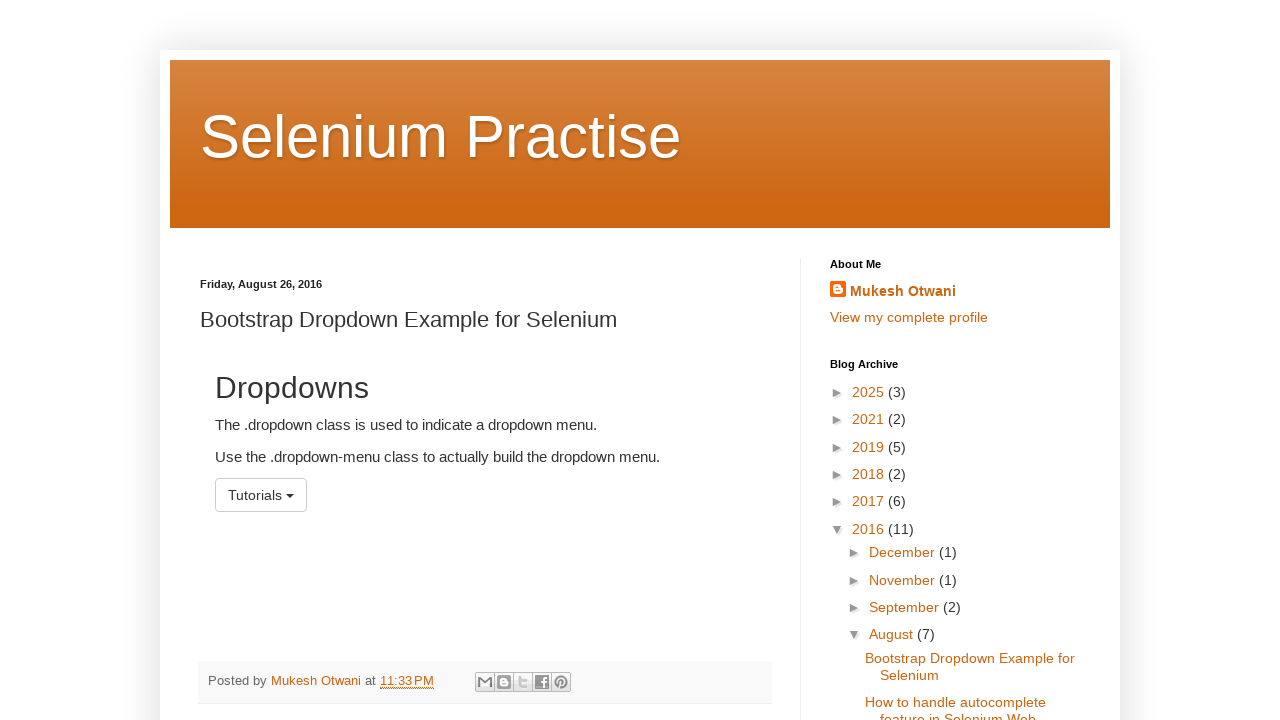

Clicked dropdown button to open menu at (261, 495) on button.btn.btn-default.dropdown-toggle
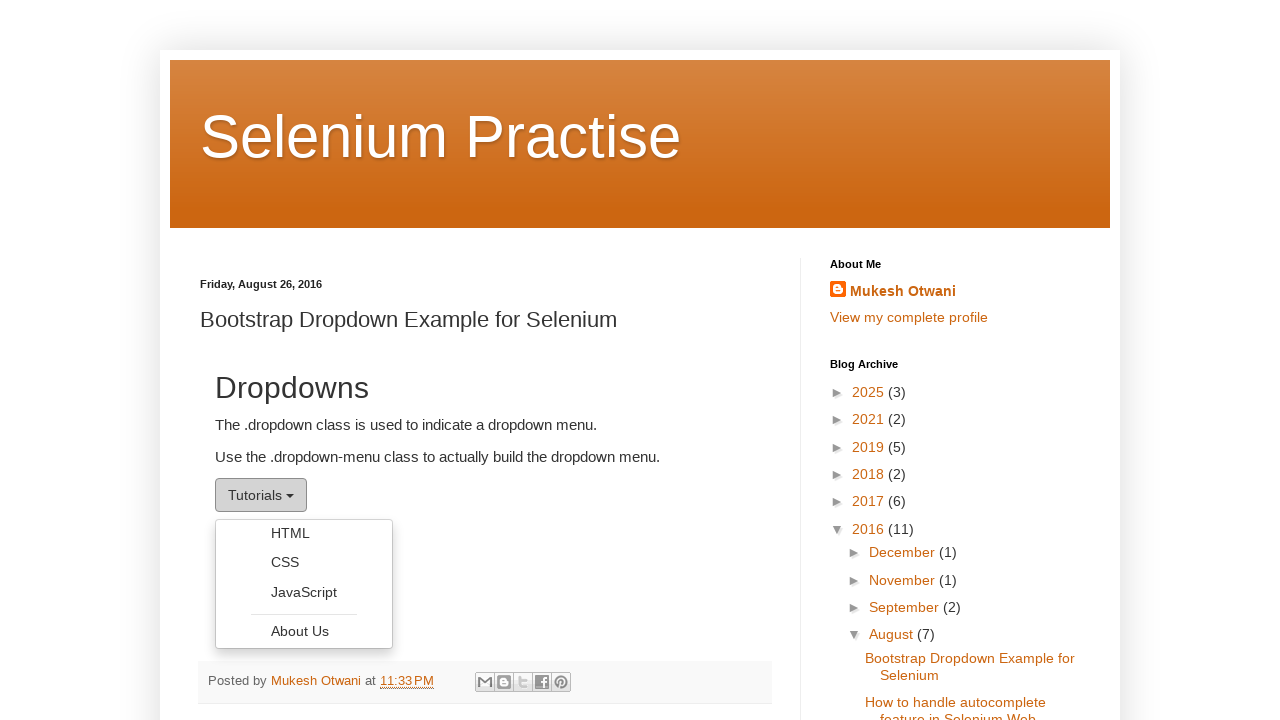

Dropdown menu became visible
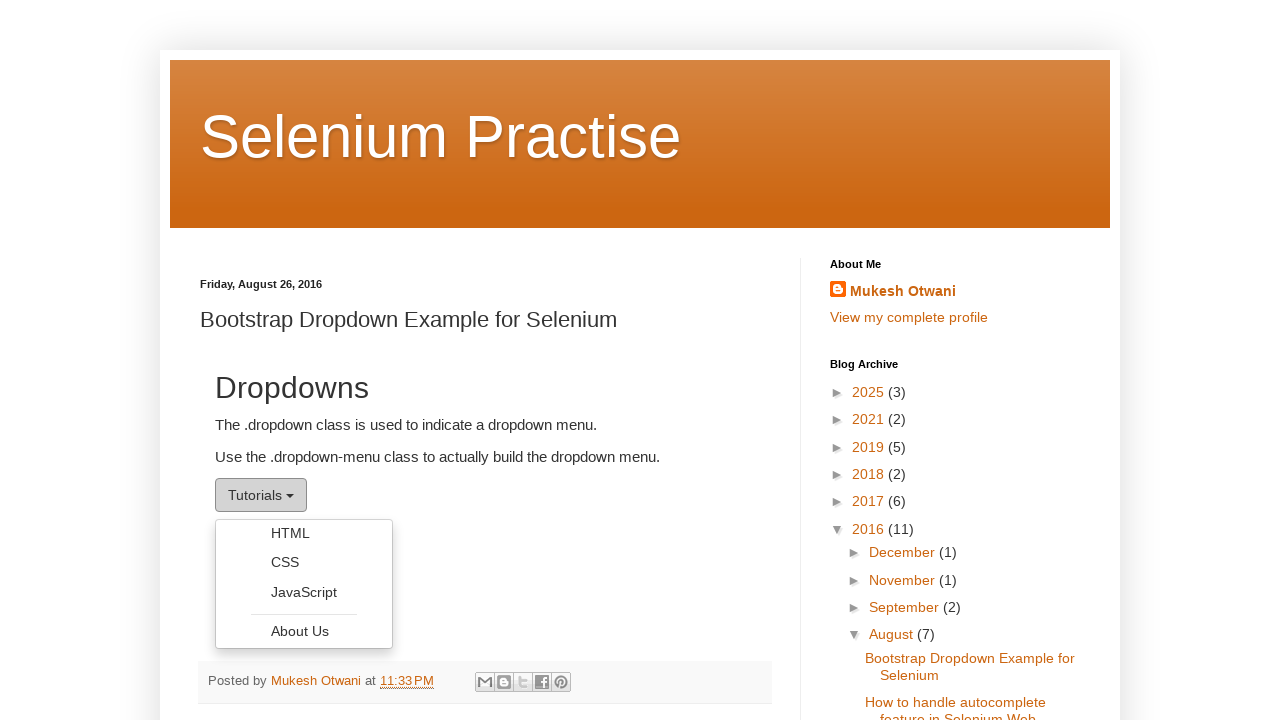

Selected 'javaScript' option from dropdown menu at (304, 592) on ul.dropdown-menu li a:has-text('javaScript')
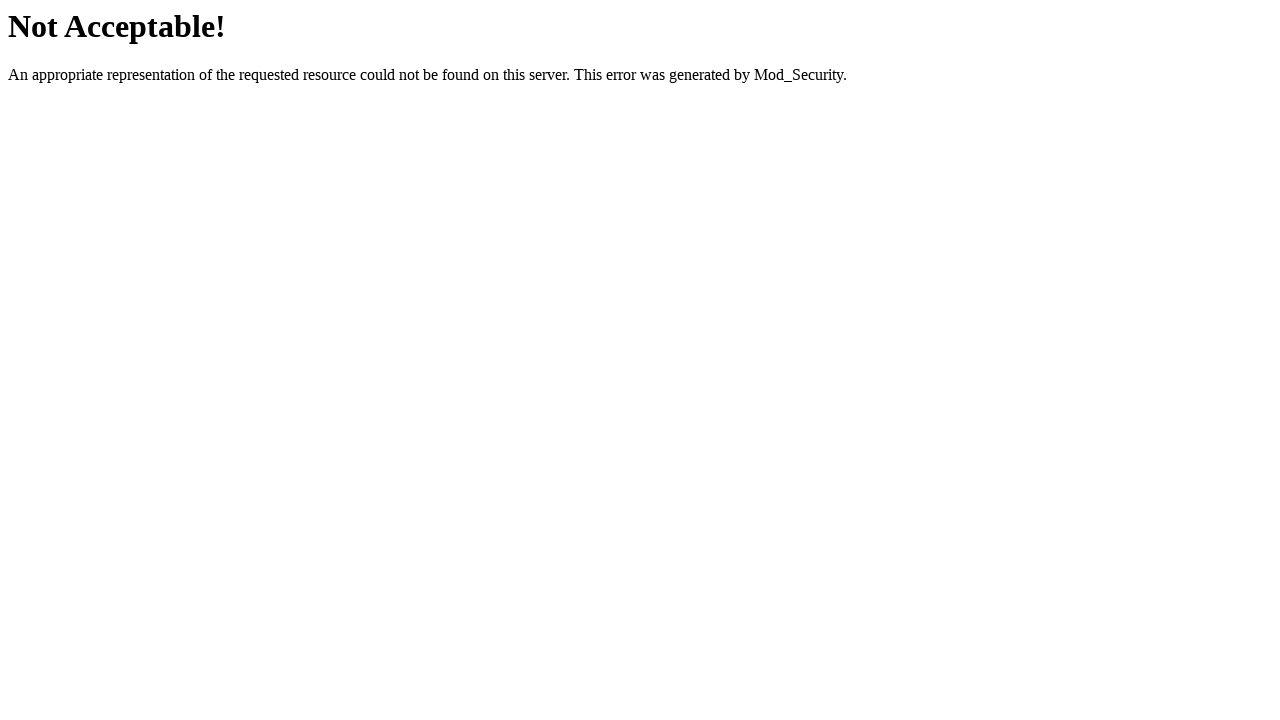

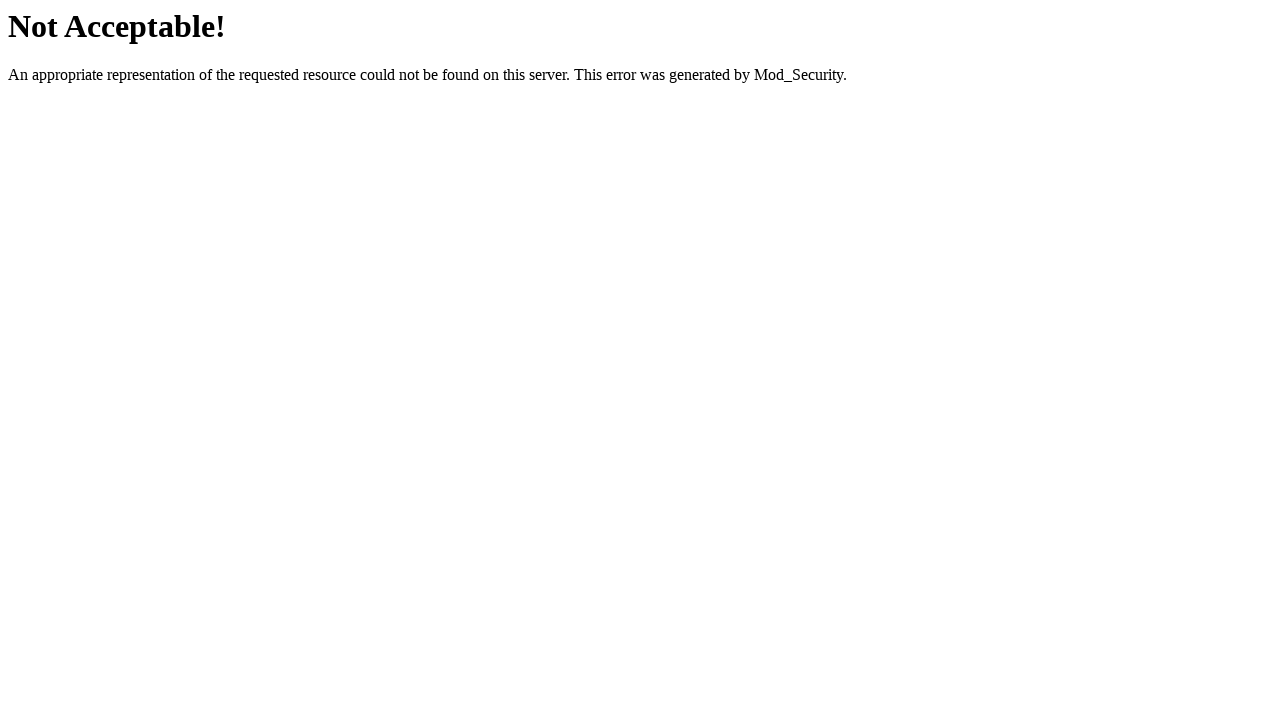